Navigates to a dropdown practice page and waits for it to load (original script was taking a screenshot, converted to verify page loads)

Starting URL: https://rahulshettyacademy.com/dropdownsPractise/

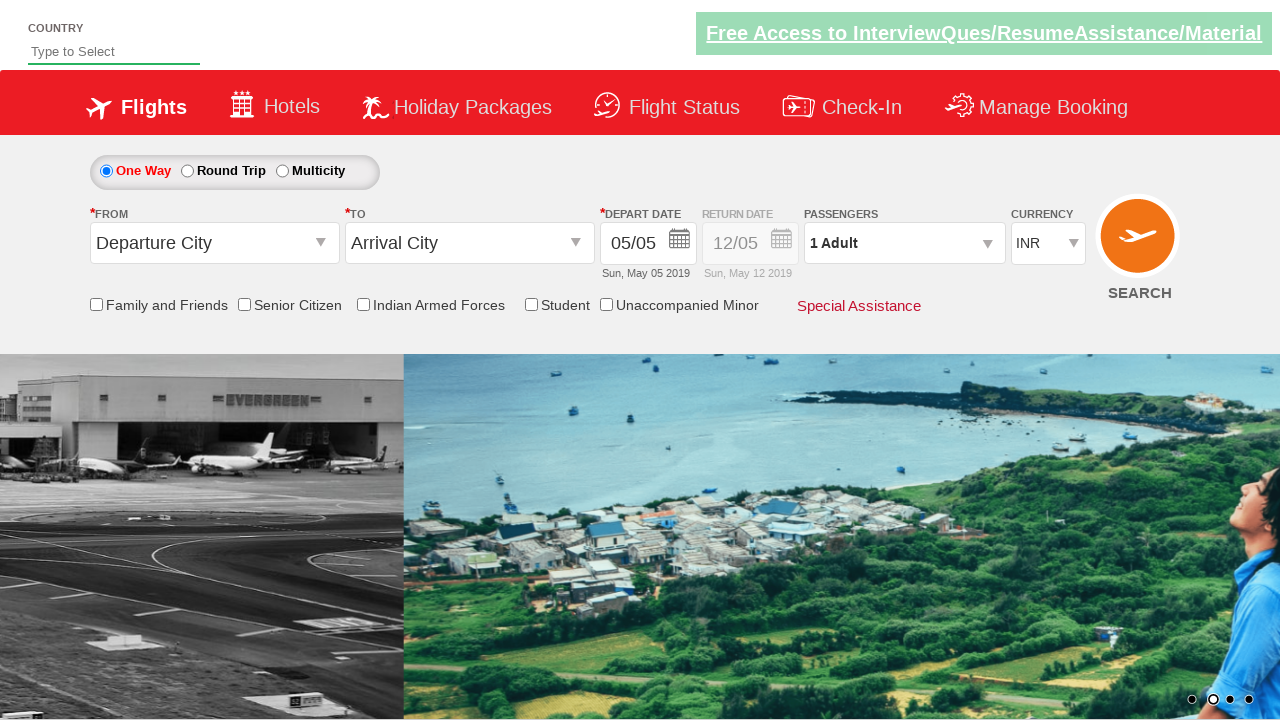

Navigated to dropdowns practice page
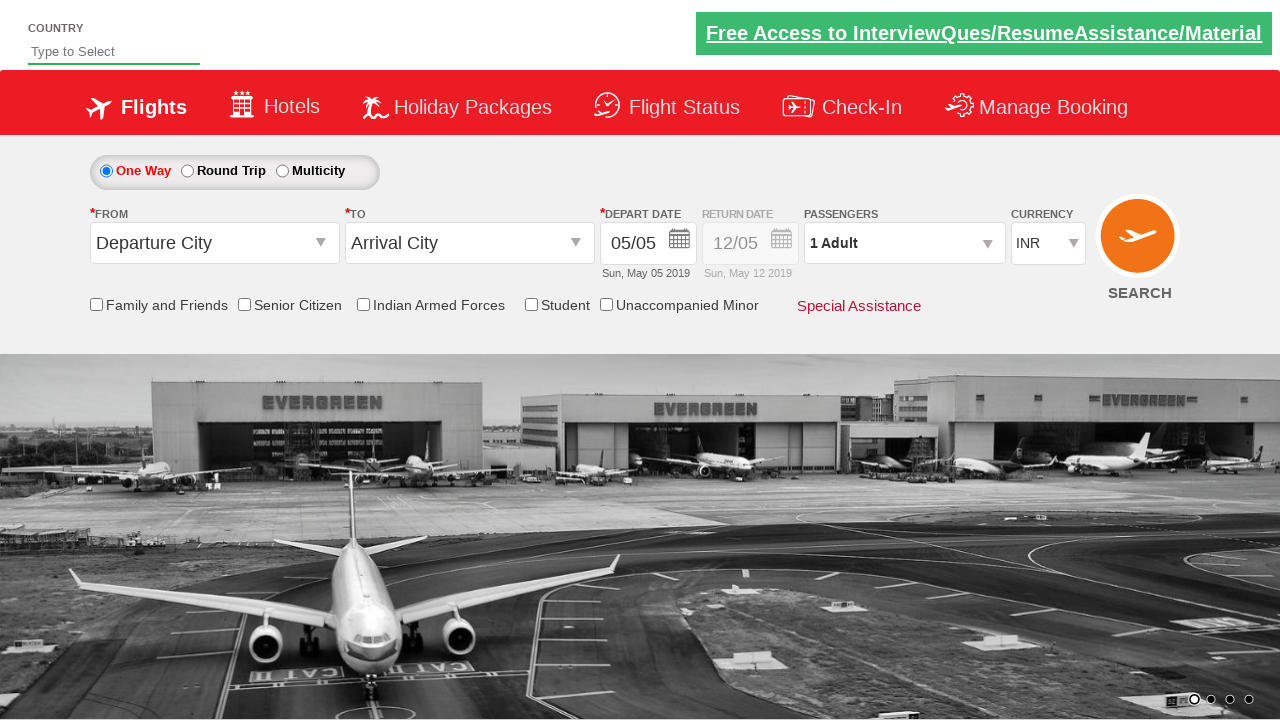

Page DOM content loaded
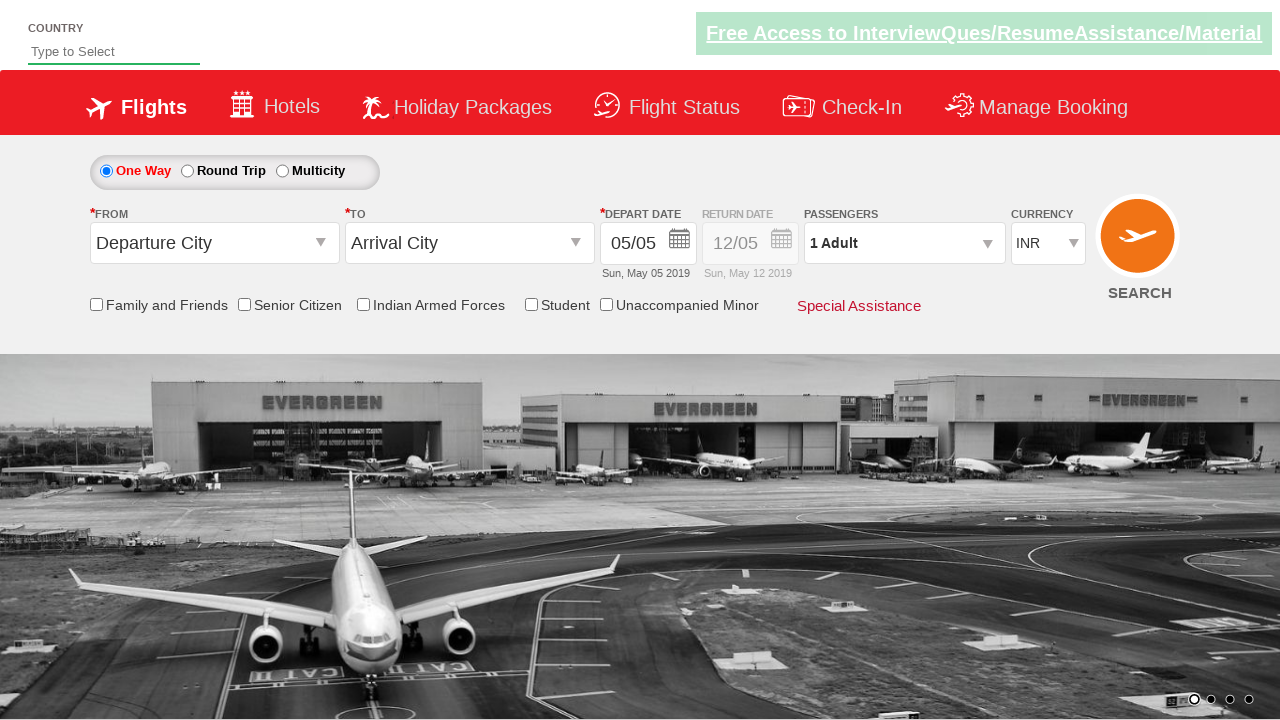

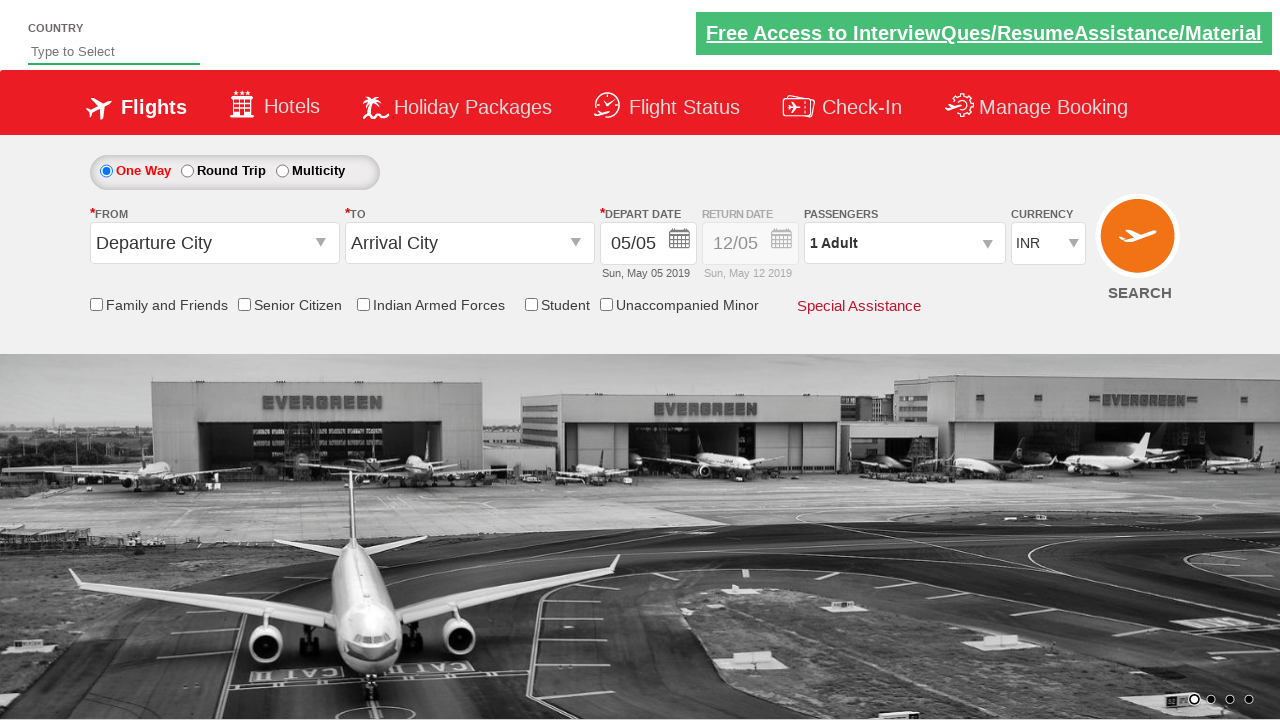